Opens the JD.com homepage using Selenium WebDriver and waits for the page to load

Starting URL: https://www.jd.com/

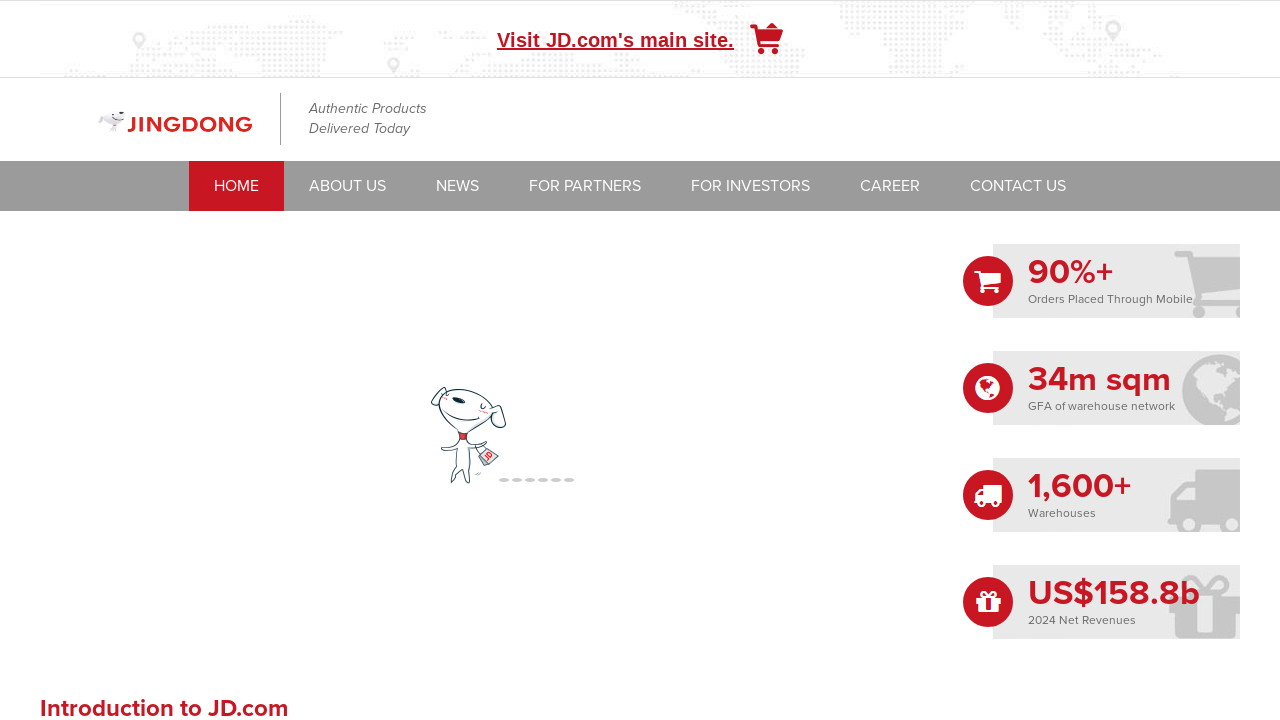

Waited for page to reach domcontentloaded state
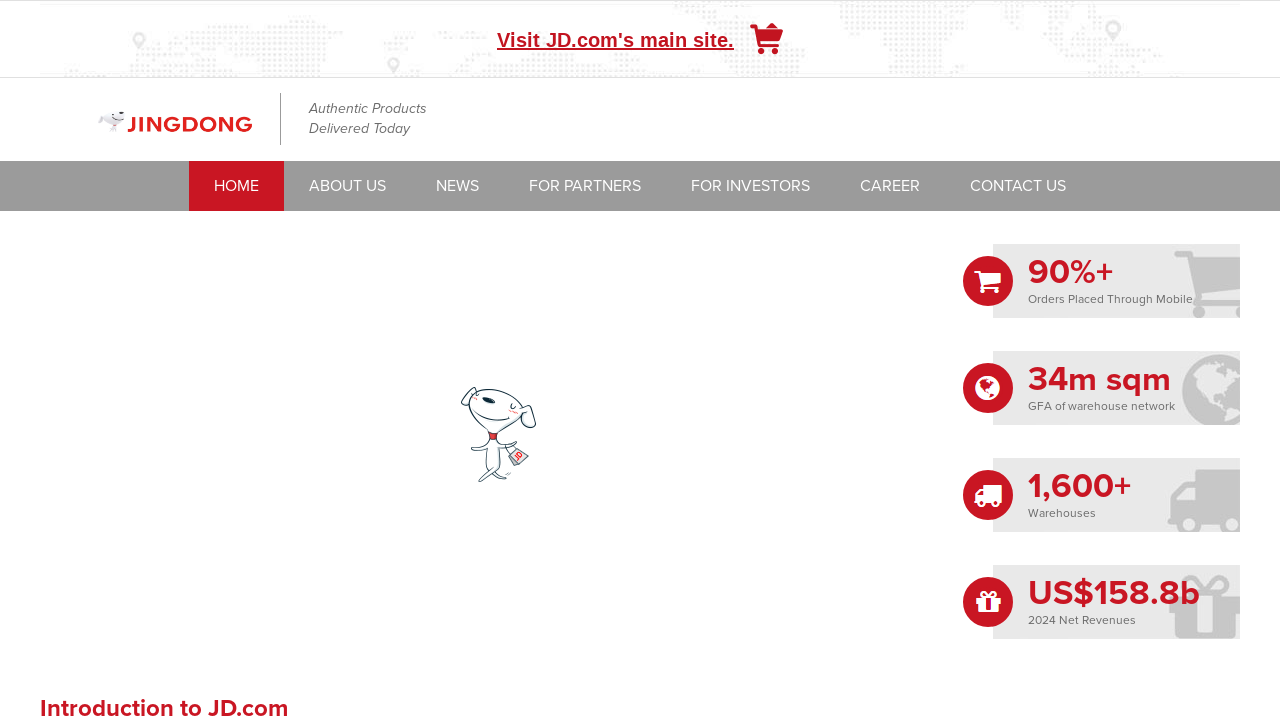

Verified JD.com homepage loaded by retrieving page title
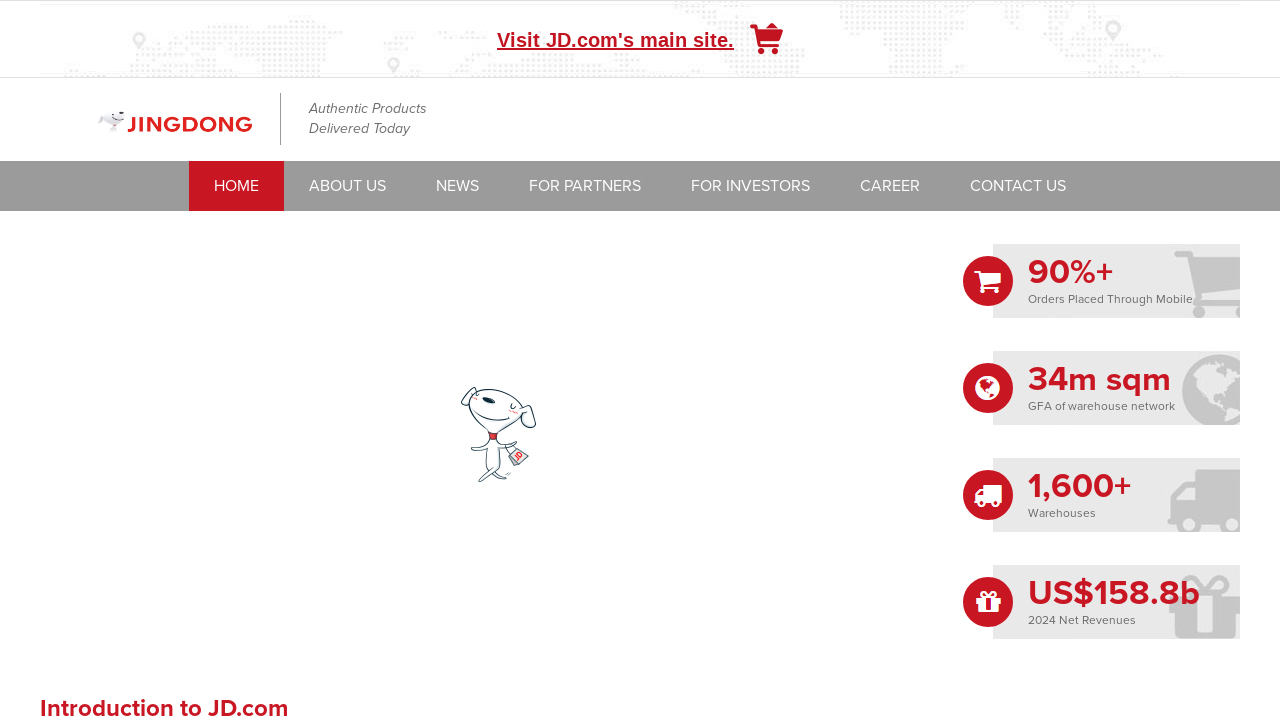

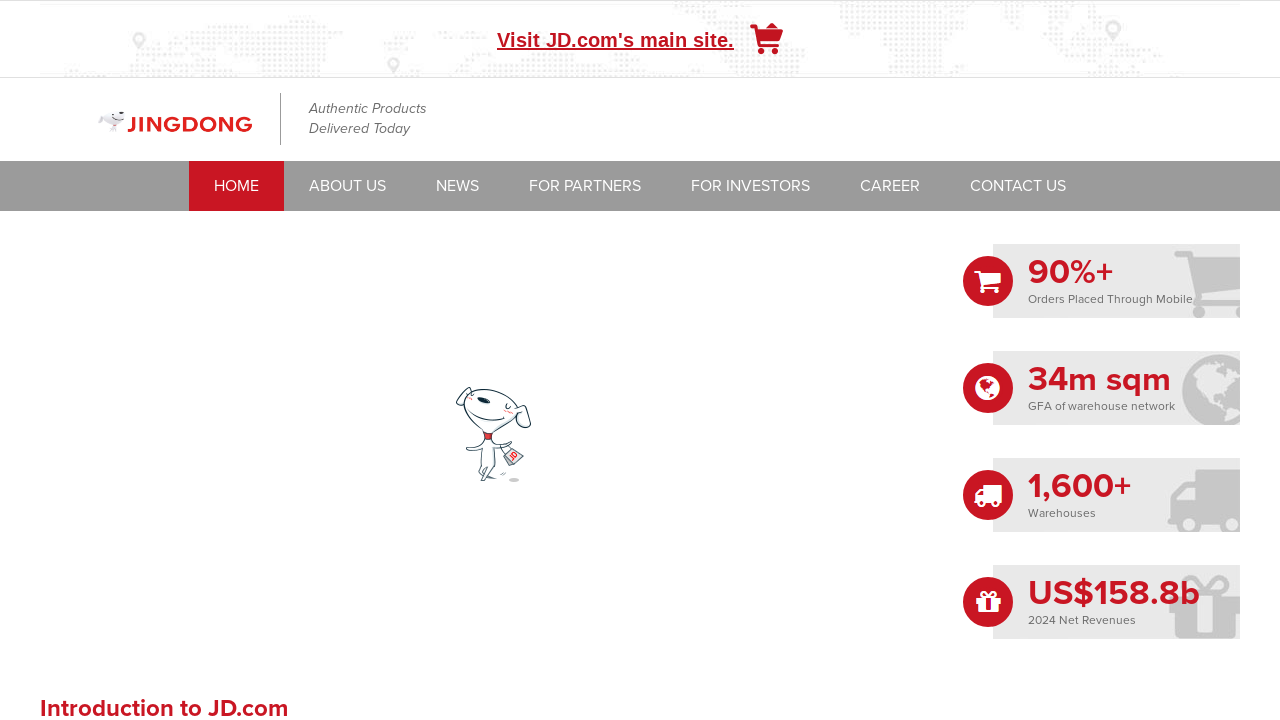